Tests dynamic loading functionality by clicking a start button and waiting for a finish message to appear with the text "Hello World!"

Starting URL: http://the-internet.herokuapp.com/dynamic_loading/2

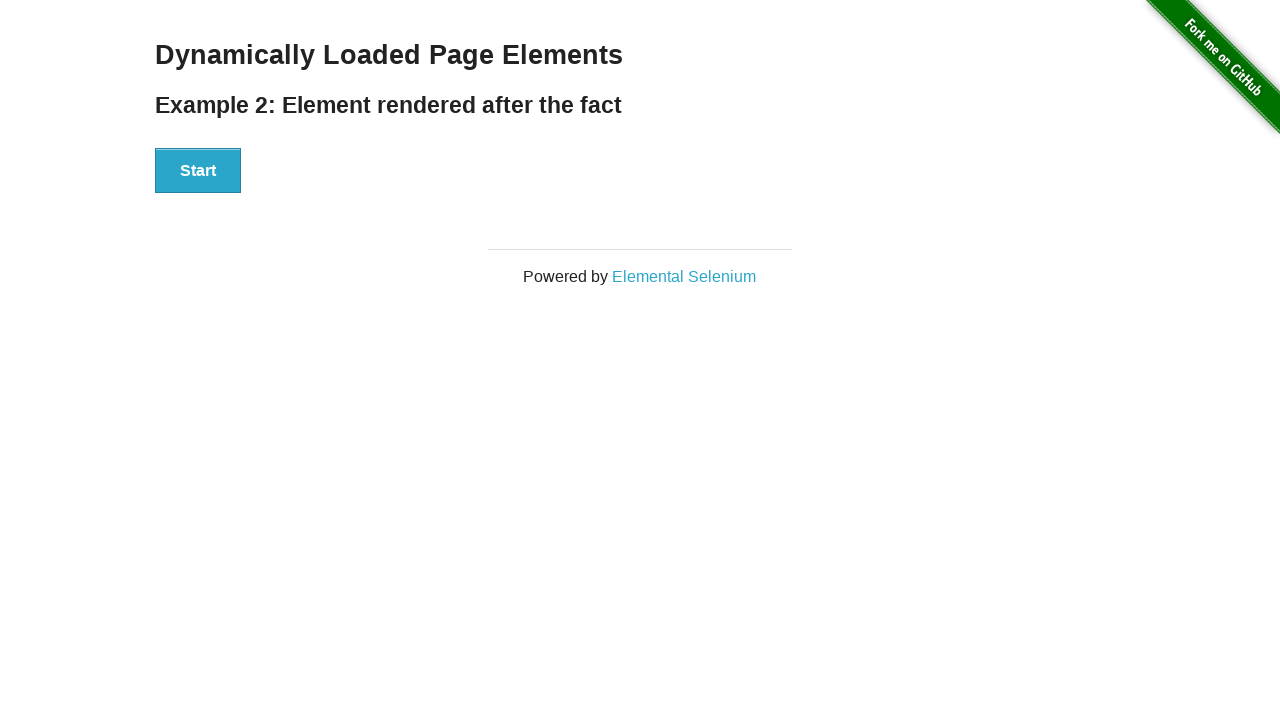

Navigated to dynamic loading test page
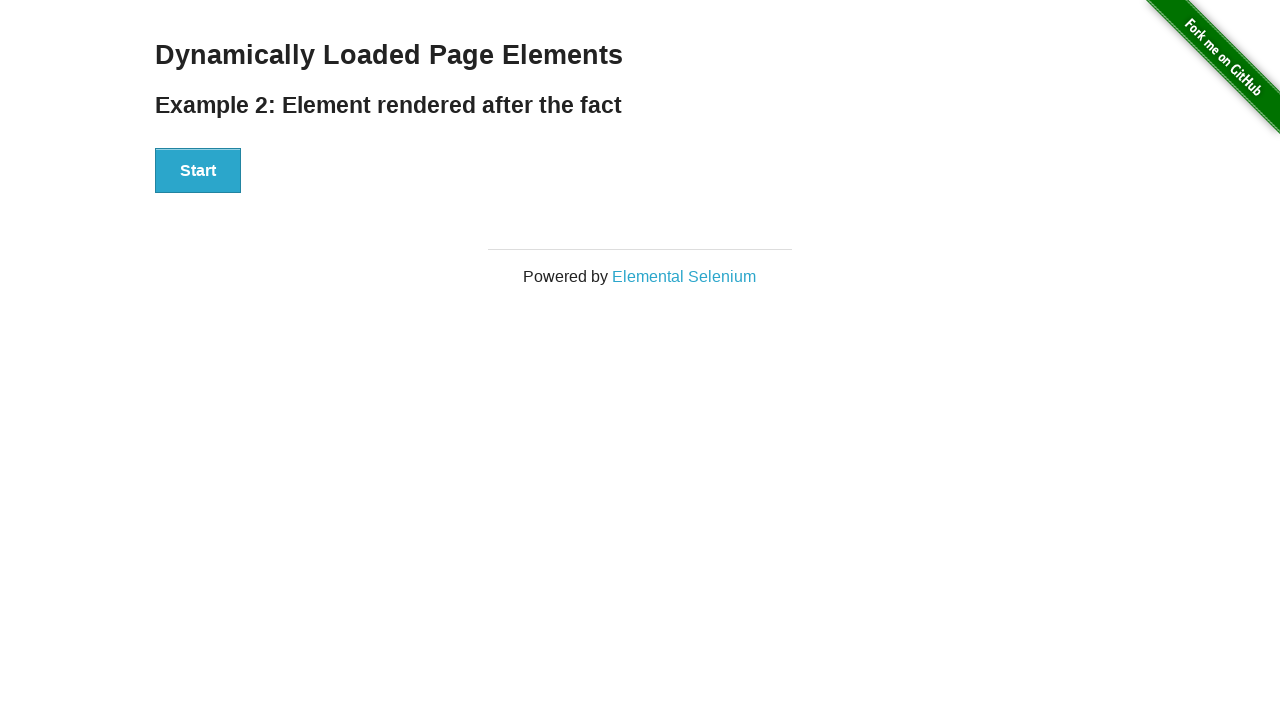

Clicked the start button at (198, 171) on #start button
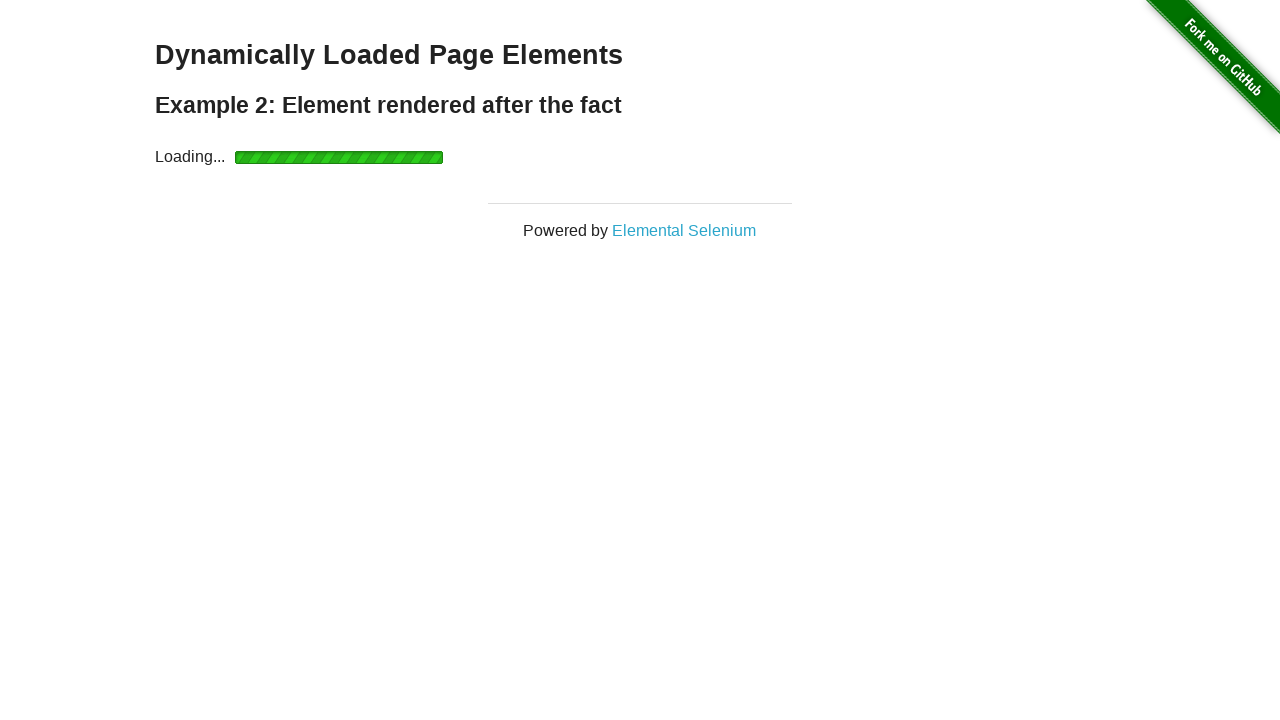

Finish message element became visible
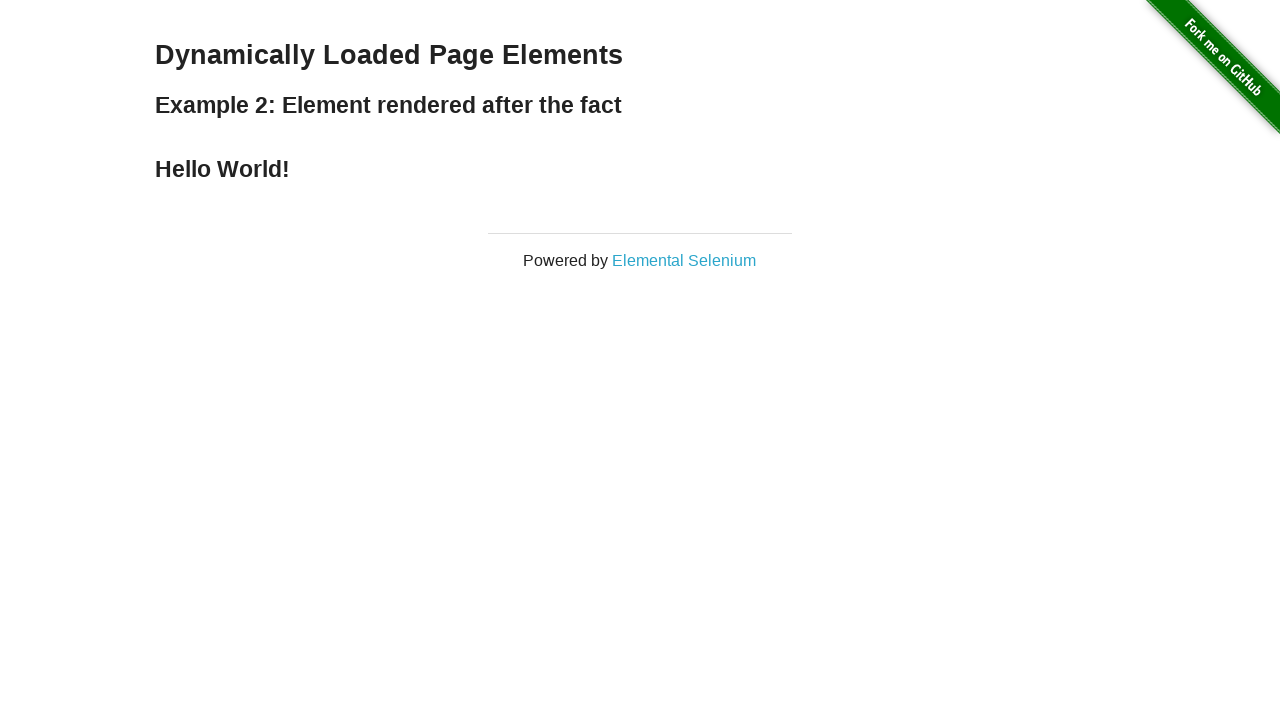

Retrieved finish message text content
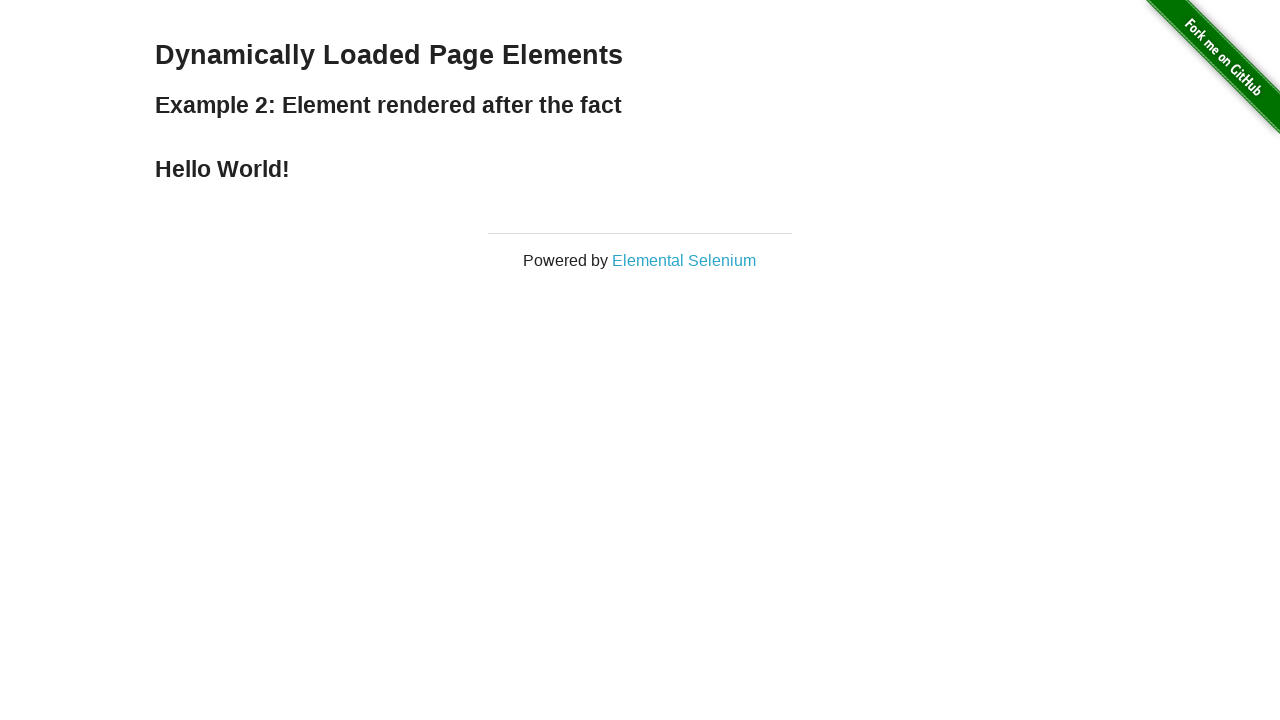

Verified finish message contains 'Hello World!'
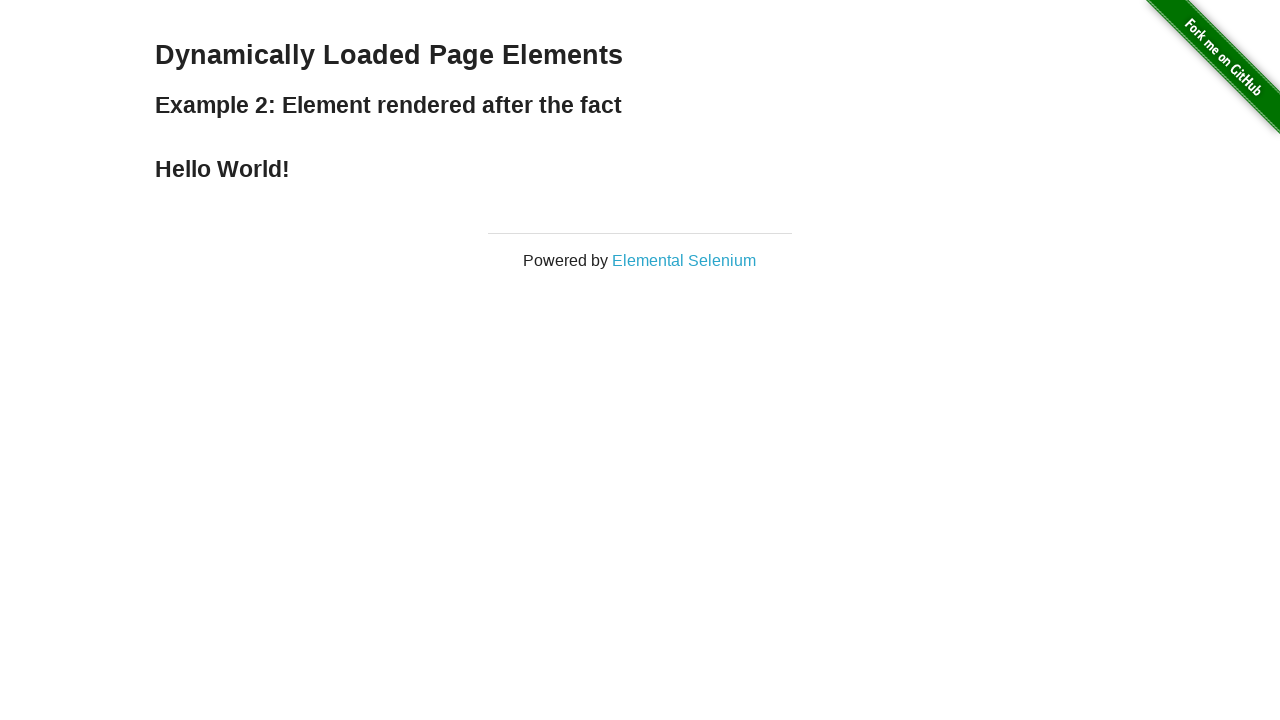

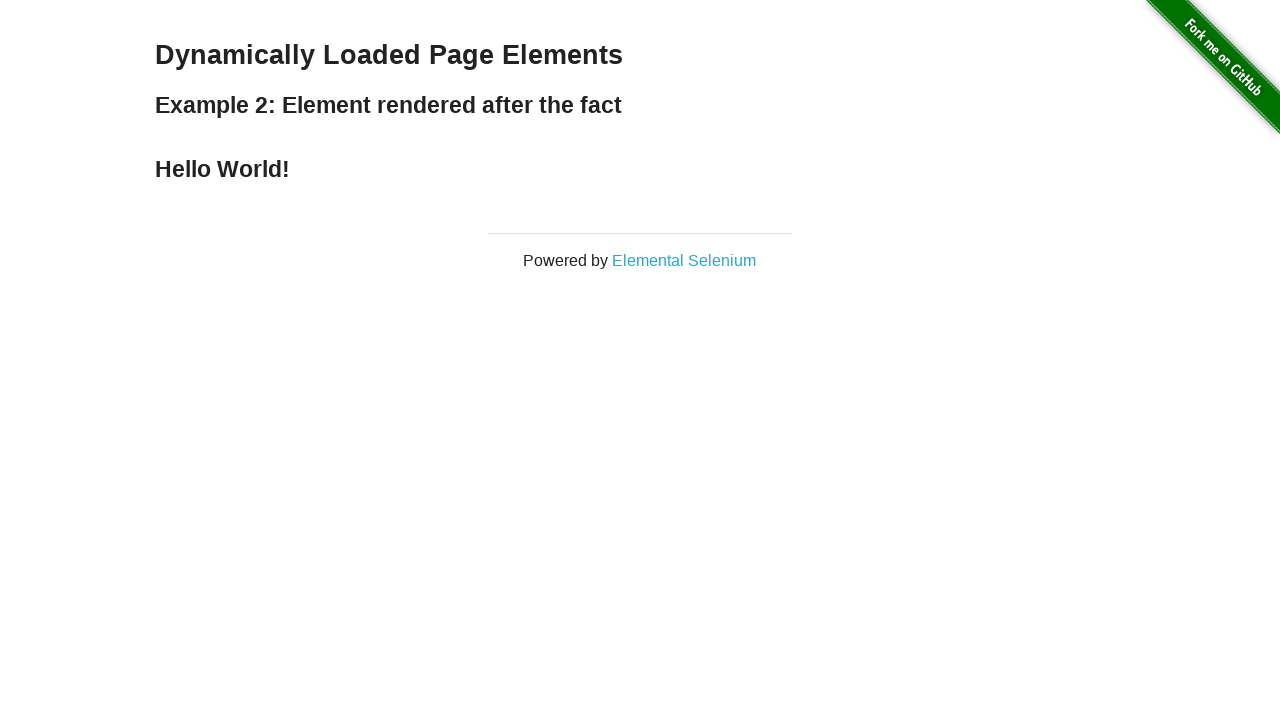